Tests that main and footer sections become visible when items are added

Starting URL: https://demo.playwright.dev/todomvc

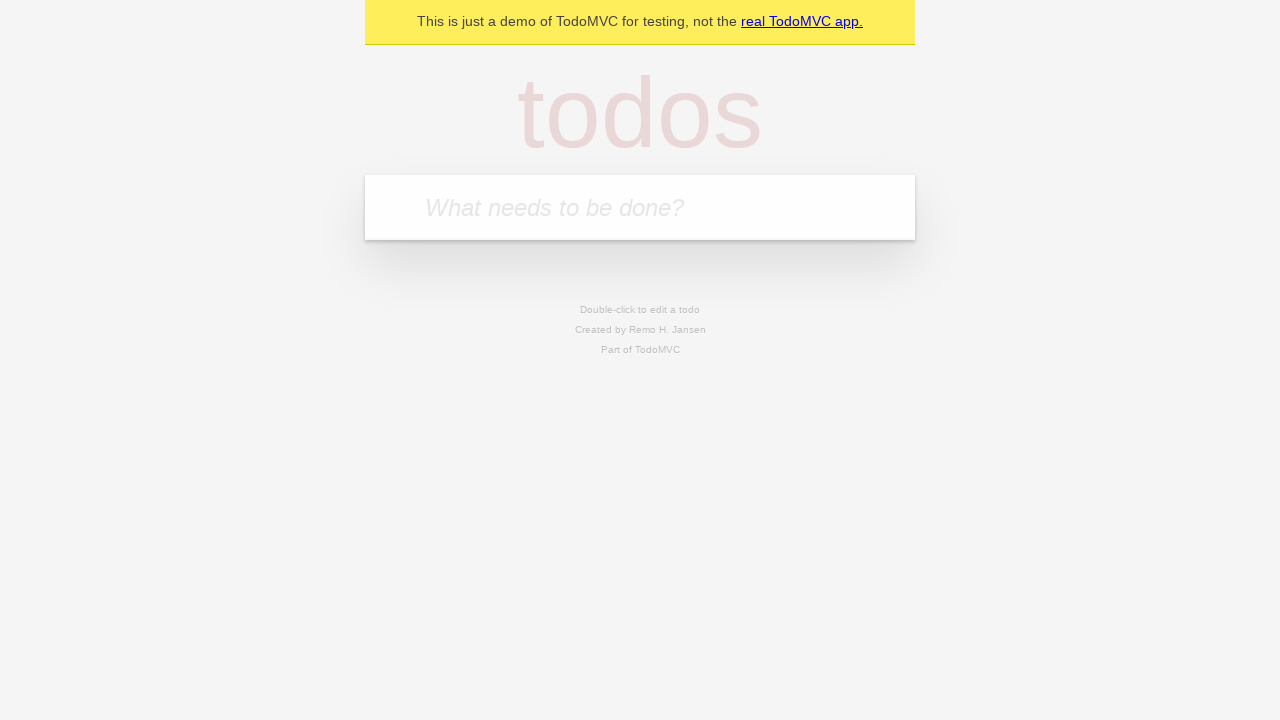

Filled todo input field with 'buy some cheese' on internal:attr=[placeholder="What needs to be done?"i]
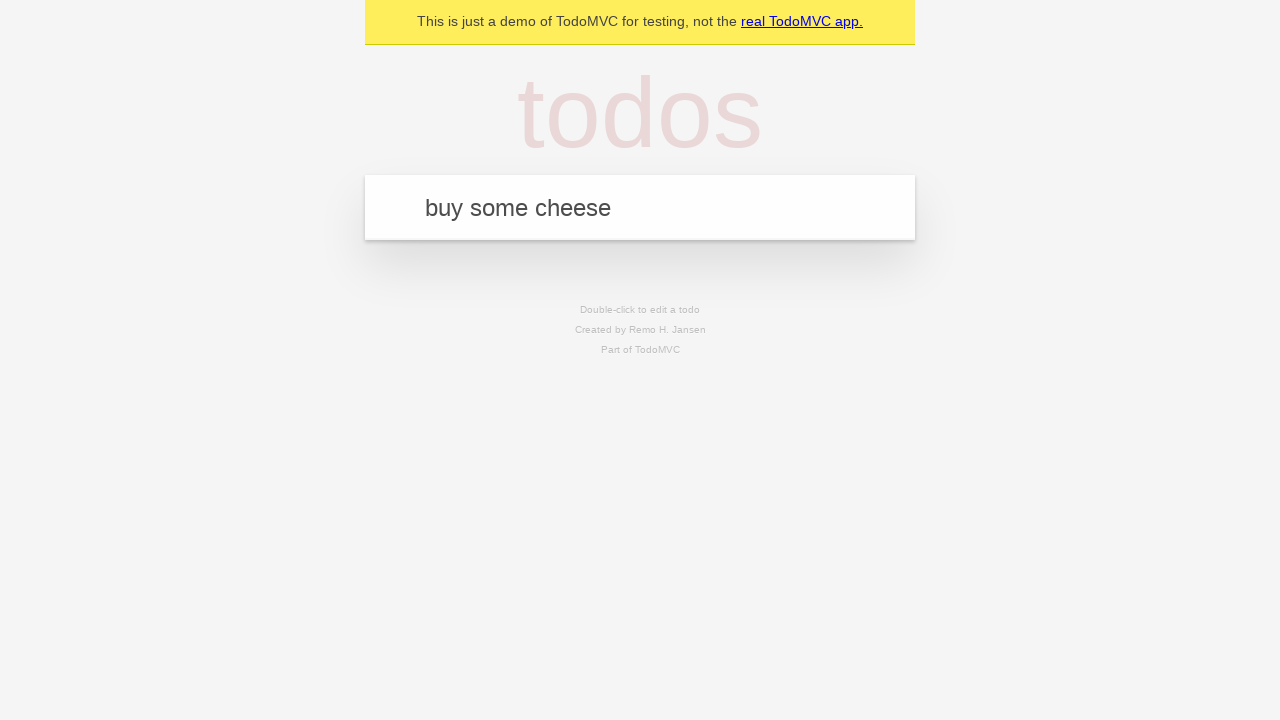

Pressed Enter to add todo item on internal:attr=[placeholder="What needs to be done?"i]
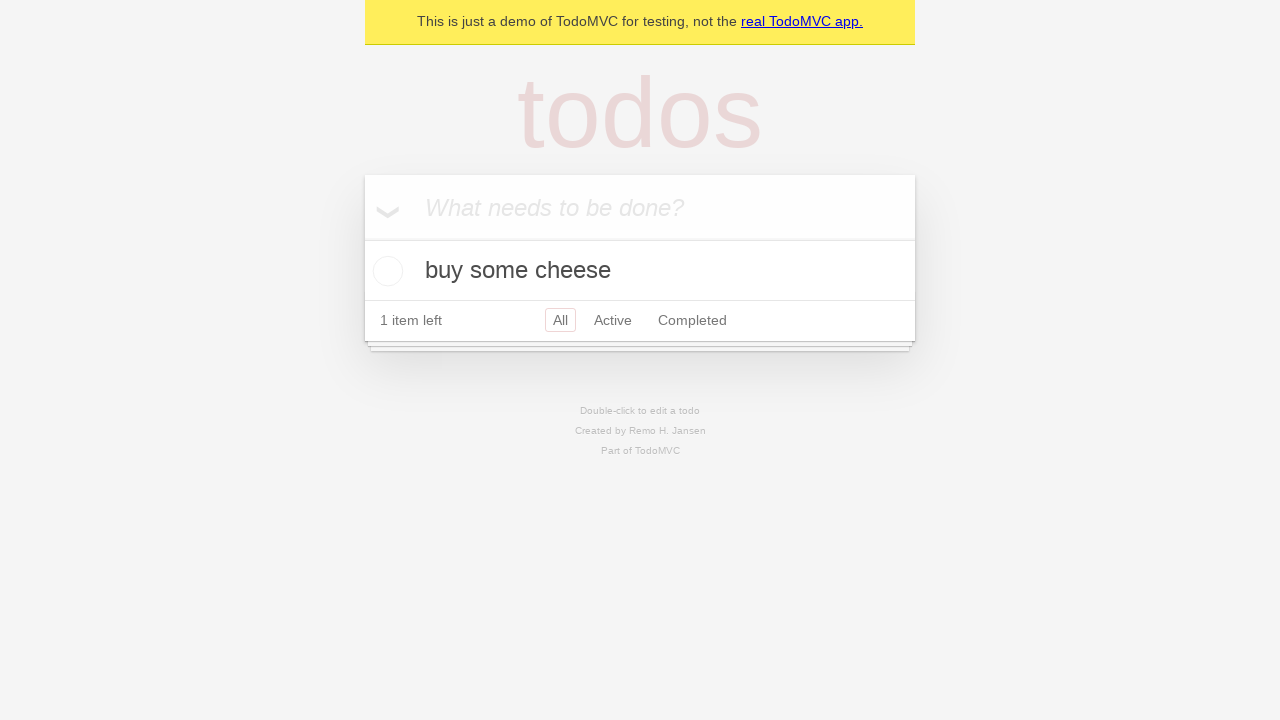

Verified #main section is visible after adding item
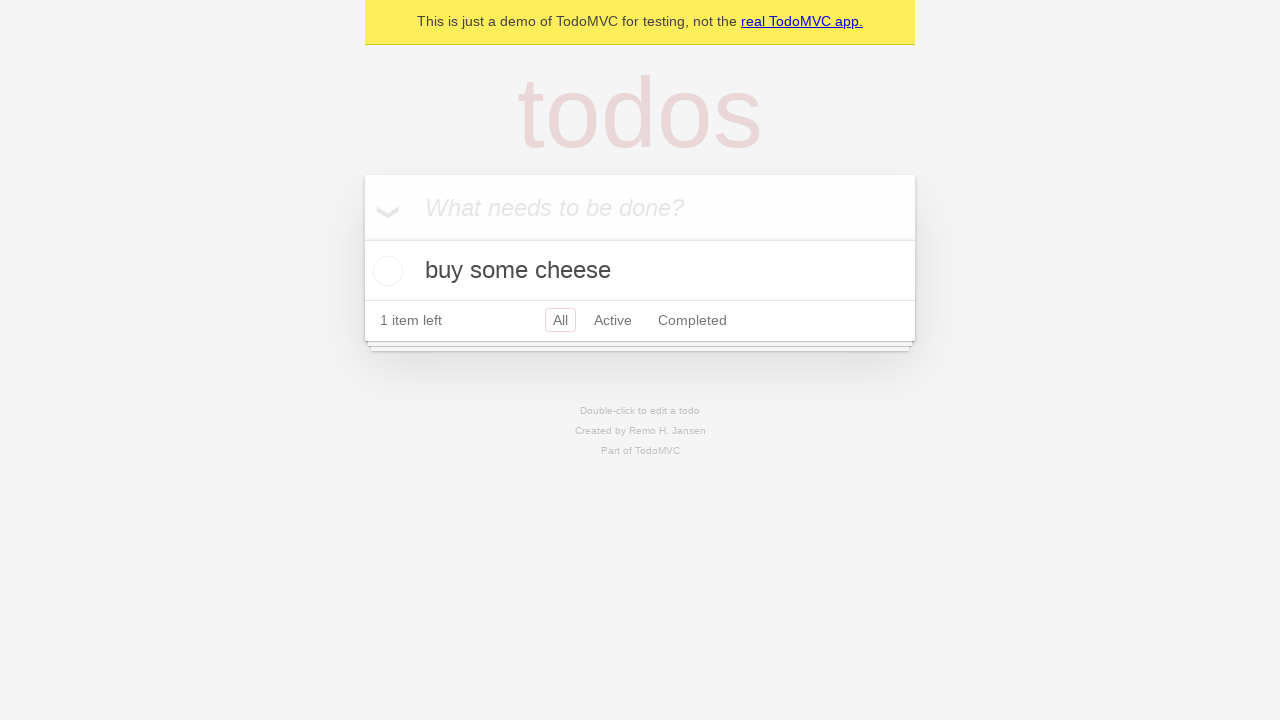

Verified #footer section is visible after adding item
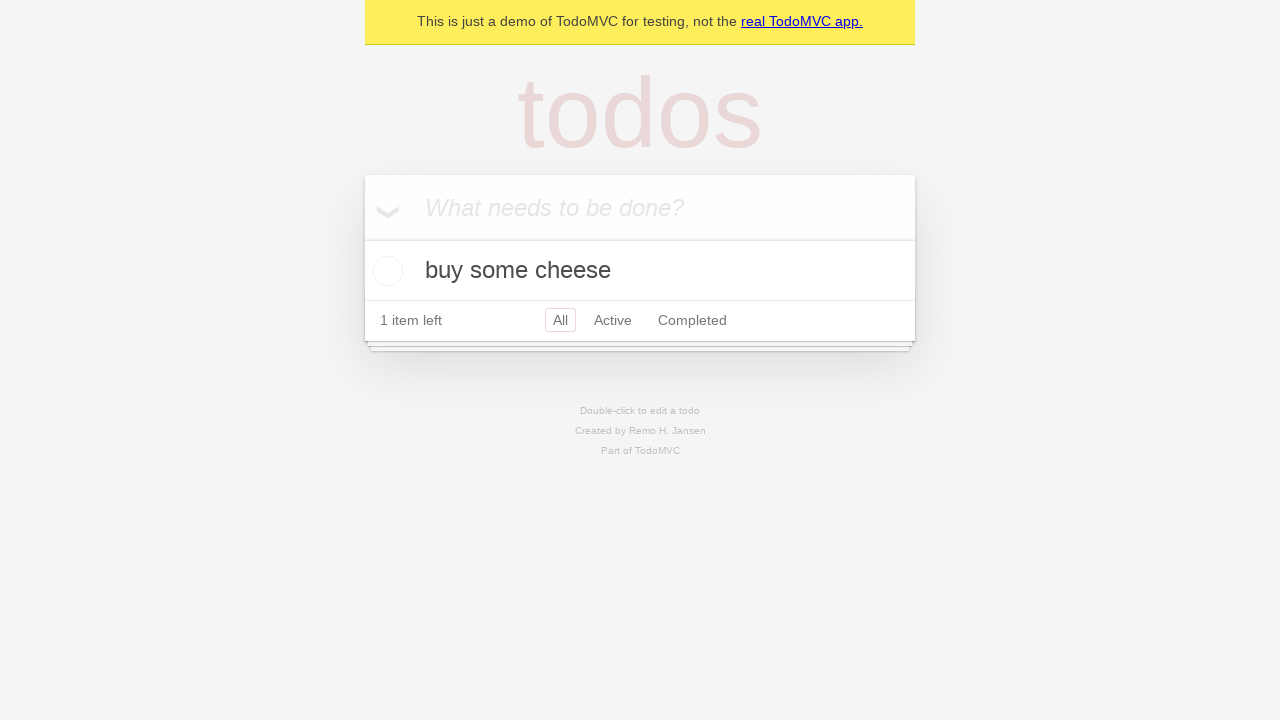

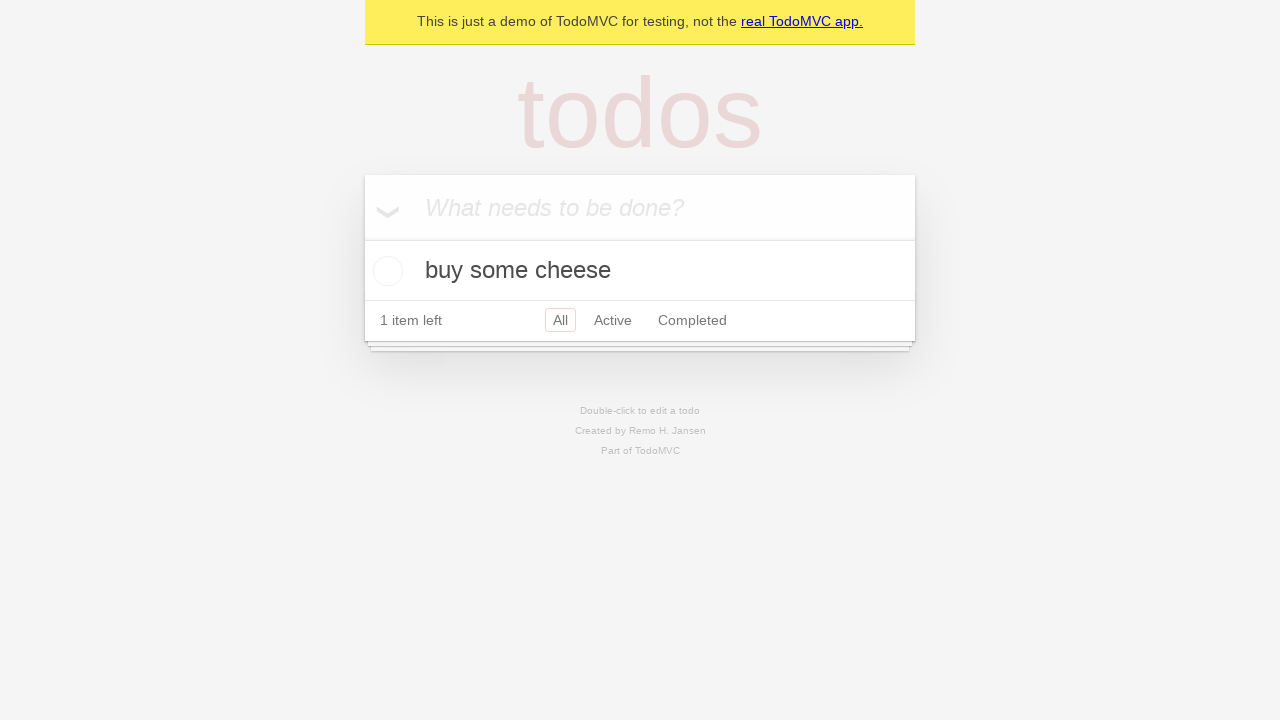